Tests waiting for a dynamically appearing button element and clicking it once it becomes visible

Starting URL: https://demoqa.com/dynamic-properties

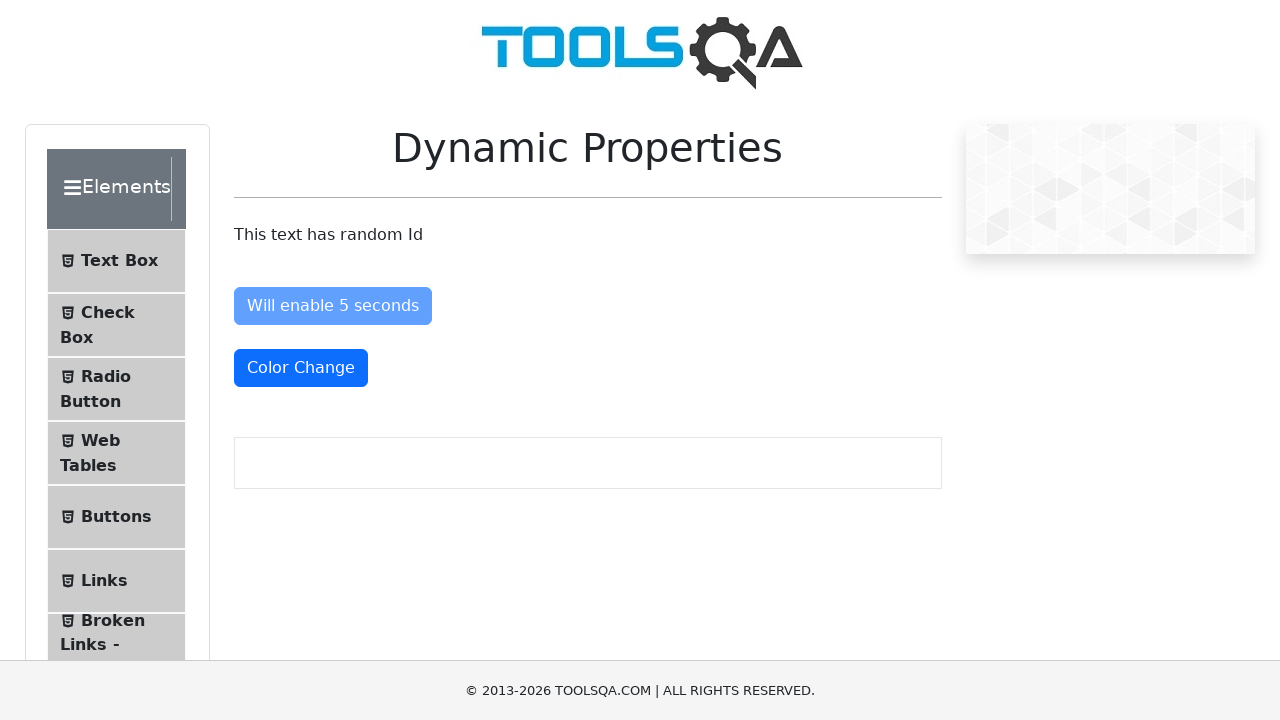

Waited for dynamically appearing button with id='visibleAfter' to become visible (timeout: 20s)
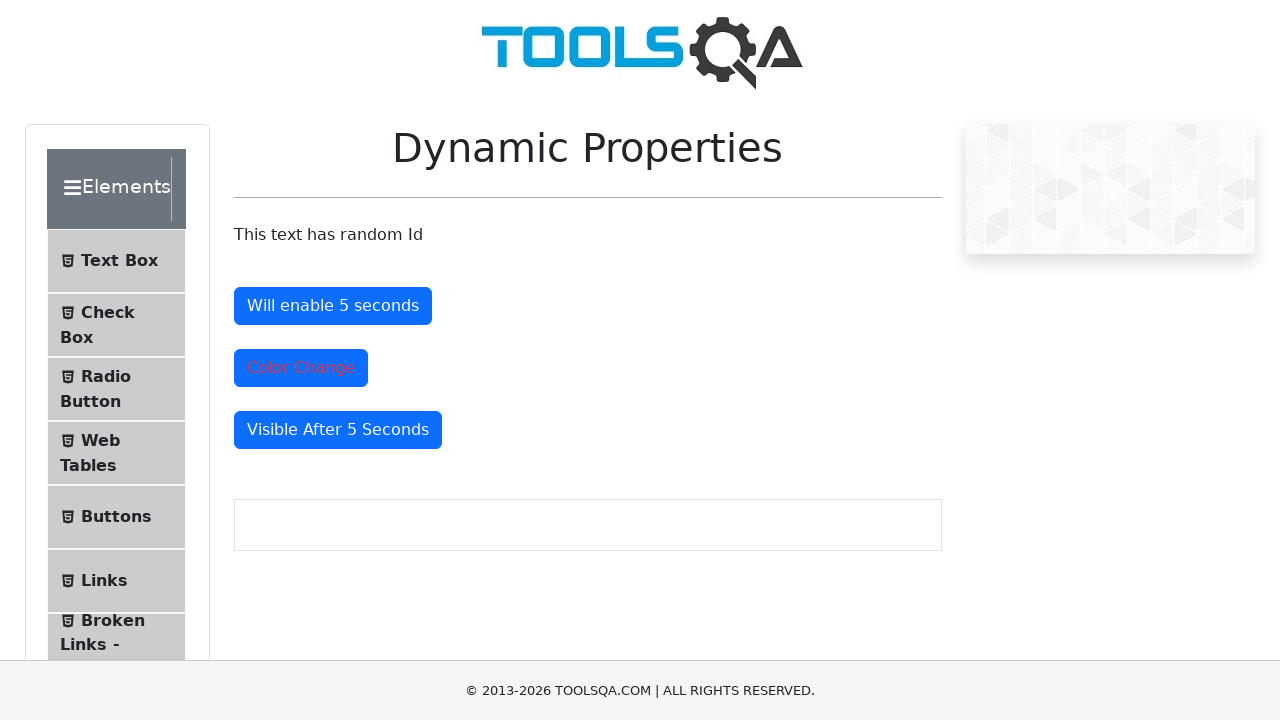

Clicked the dynamically appearing button at (338, 430) on #visibleAfter
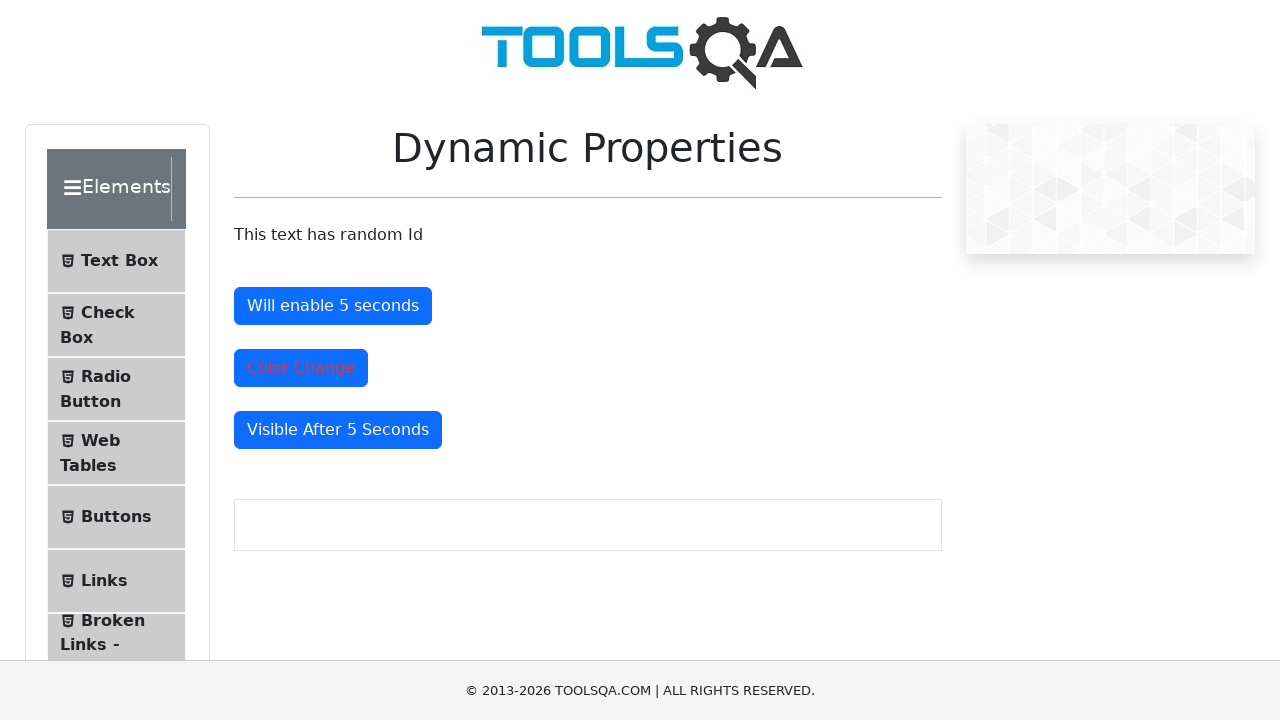

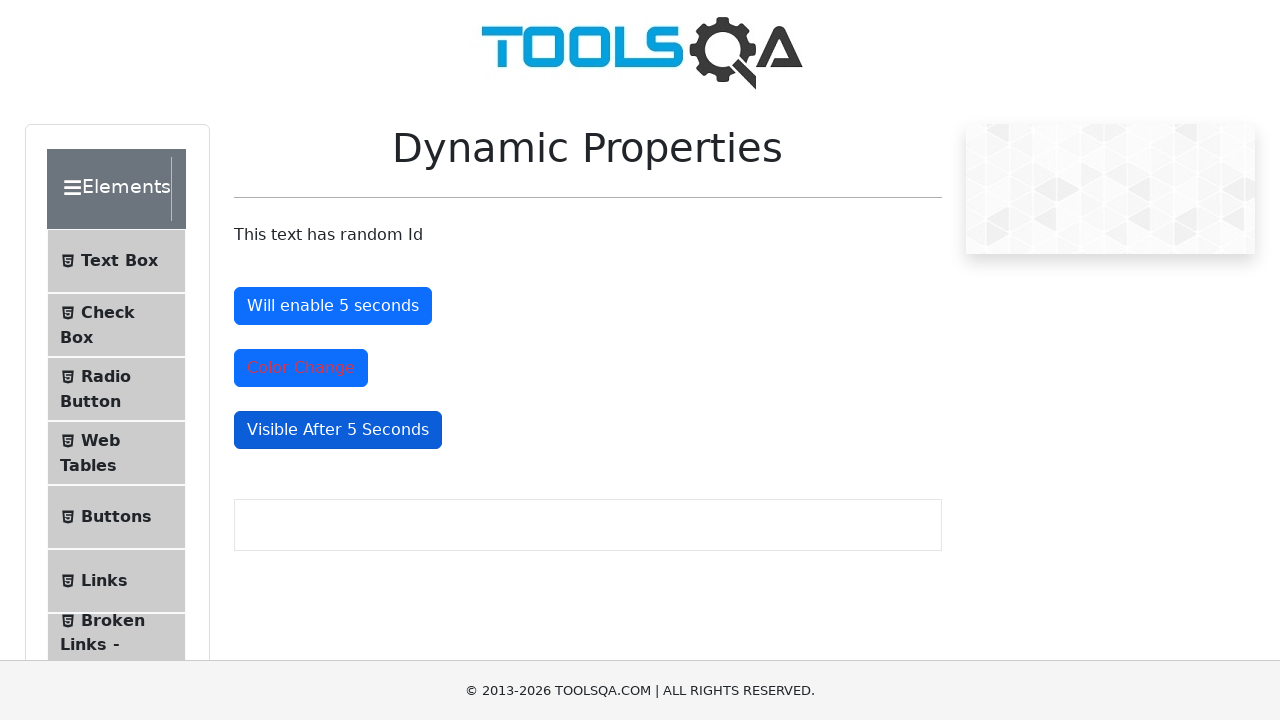